Tests JavaScript confirm dialog handling by clicking a button to trigger a confirm alert, capturing the alert message, and dismissing it

Starting URL: http://the-internet.herokuapp.com/javascript_alerts

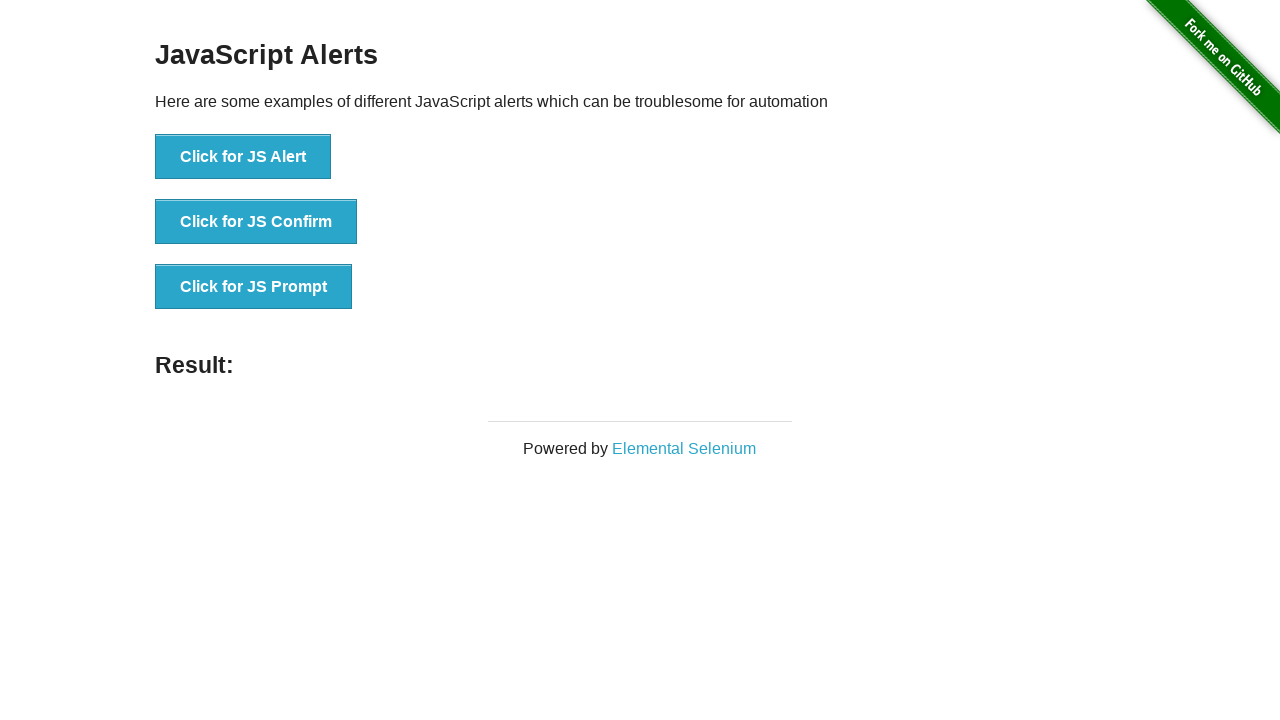

Set up dialog handler to dismiss confirm dialogs
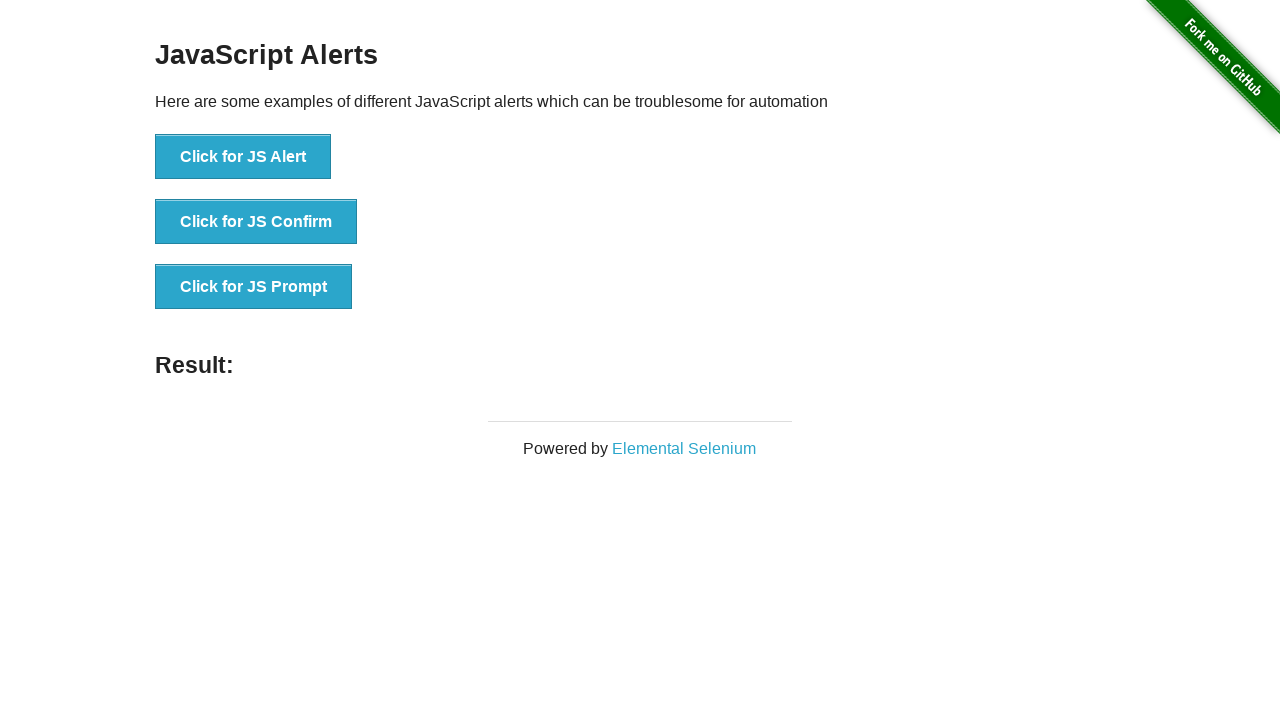

Clicked JS Confirm button to trigger confirm dialog at (256, 222) on button[onclick='jsConfirm()']
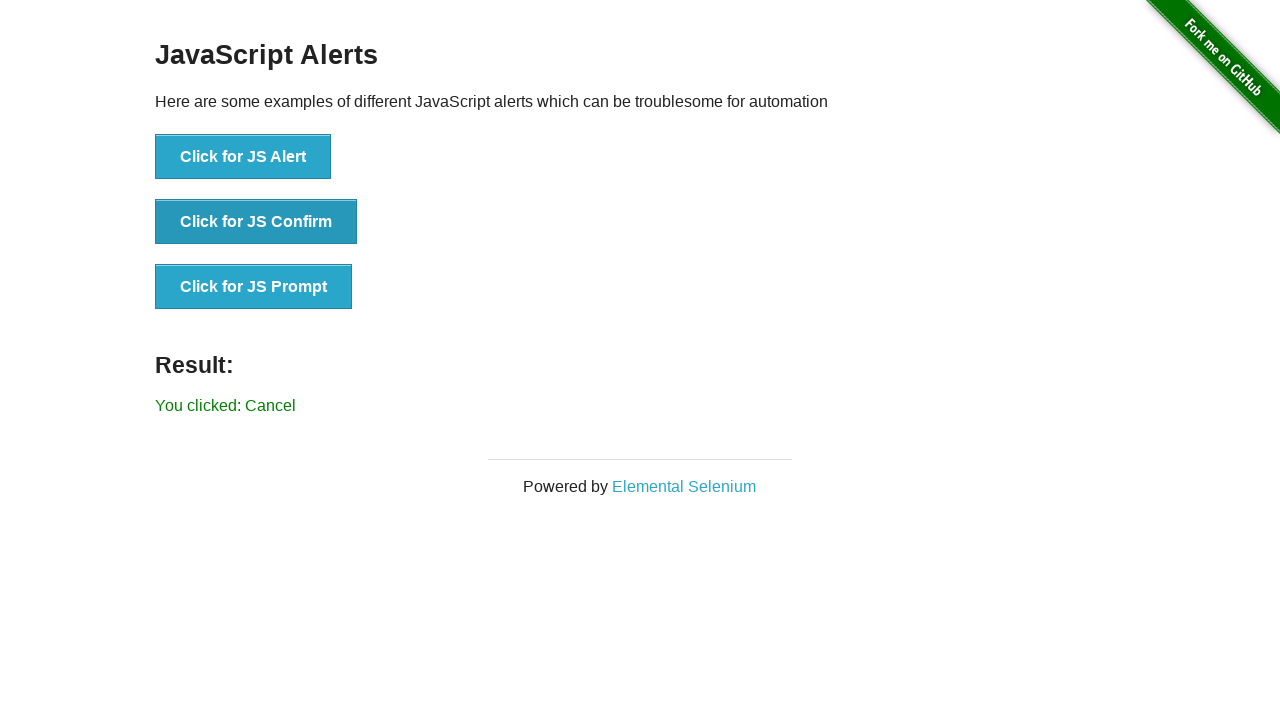

Confirm dialog was dismissed and result text updated on page
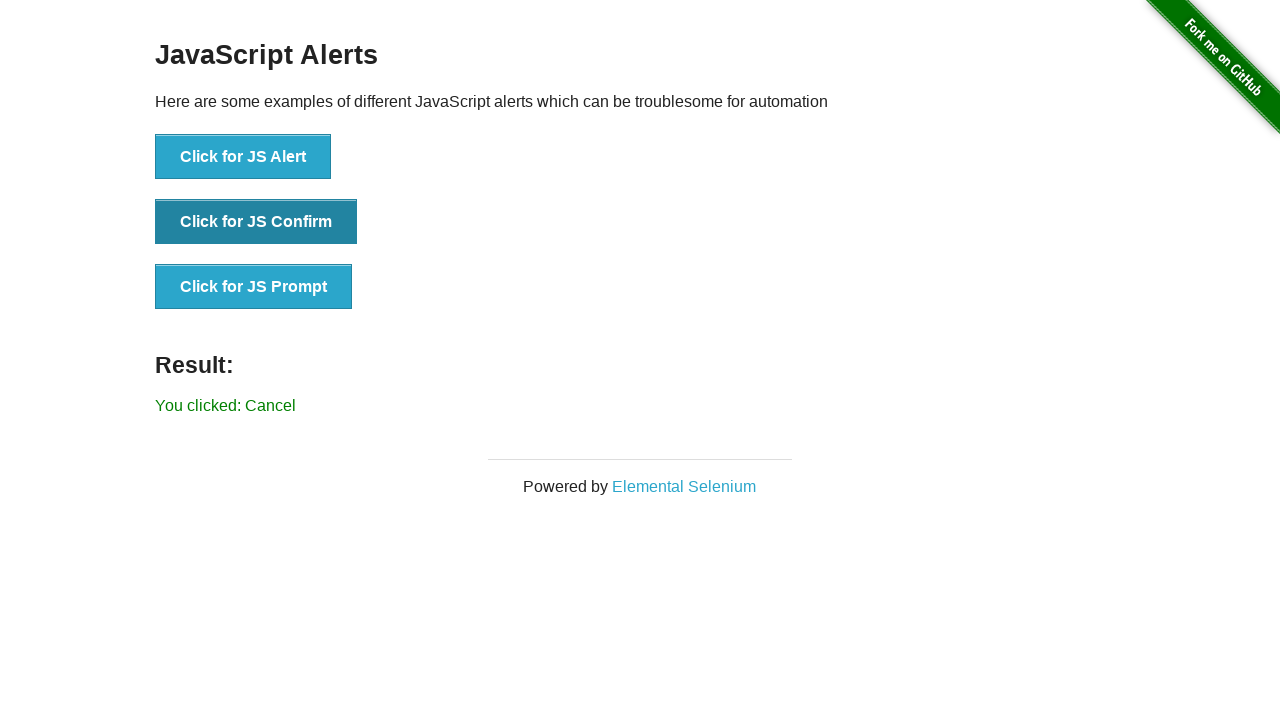

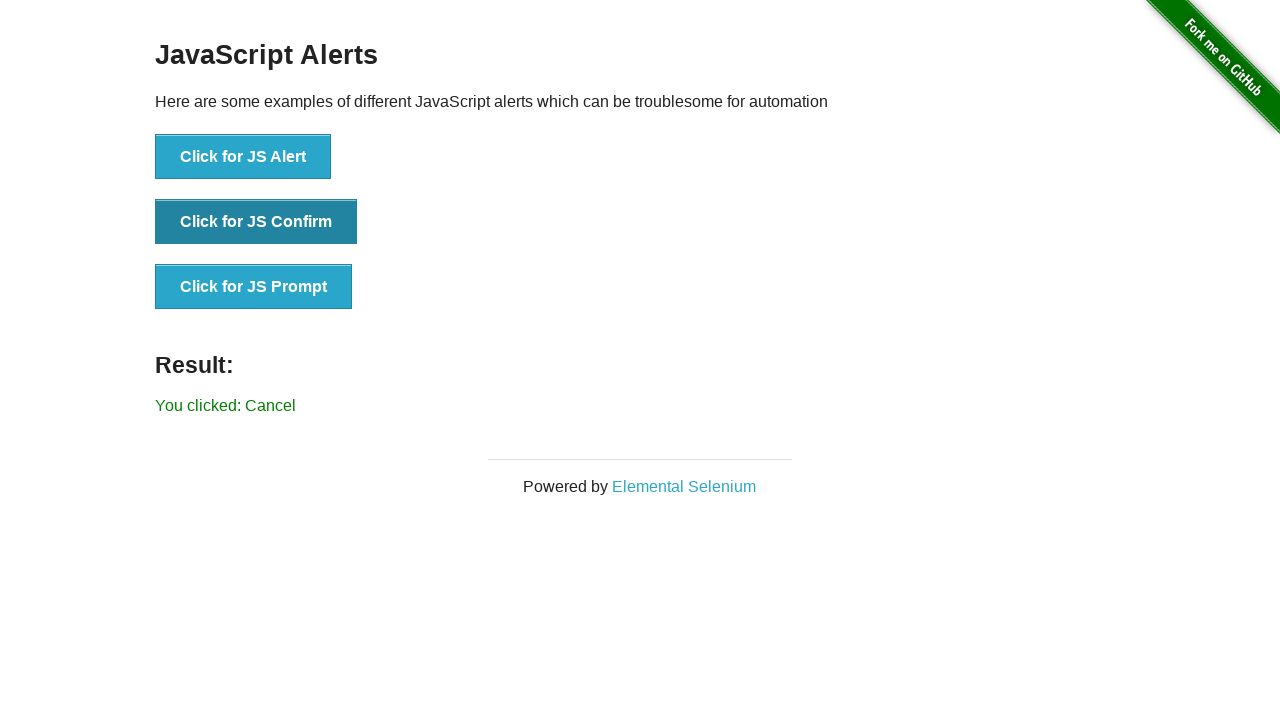